Tests drag and drop functionality on the jQuery UI droppable demo page by dragging a source element and dropping it onto a target element within an iframe

Starting URL: https://jqueryui.com/droppable/#default

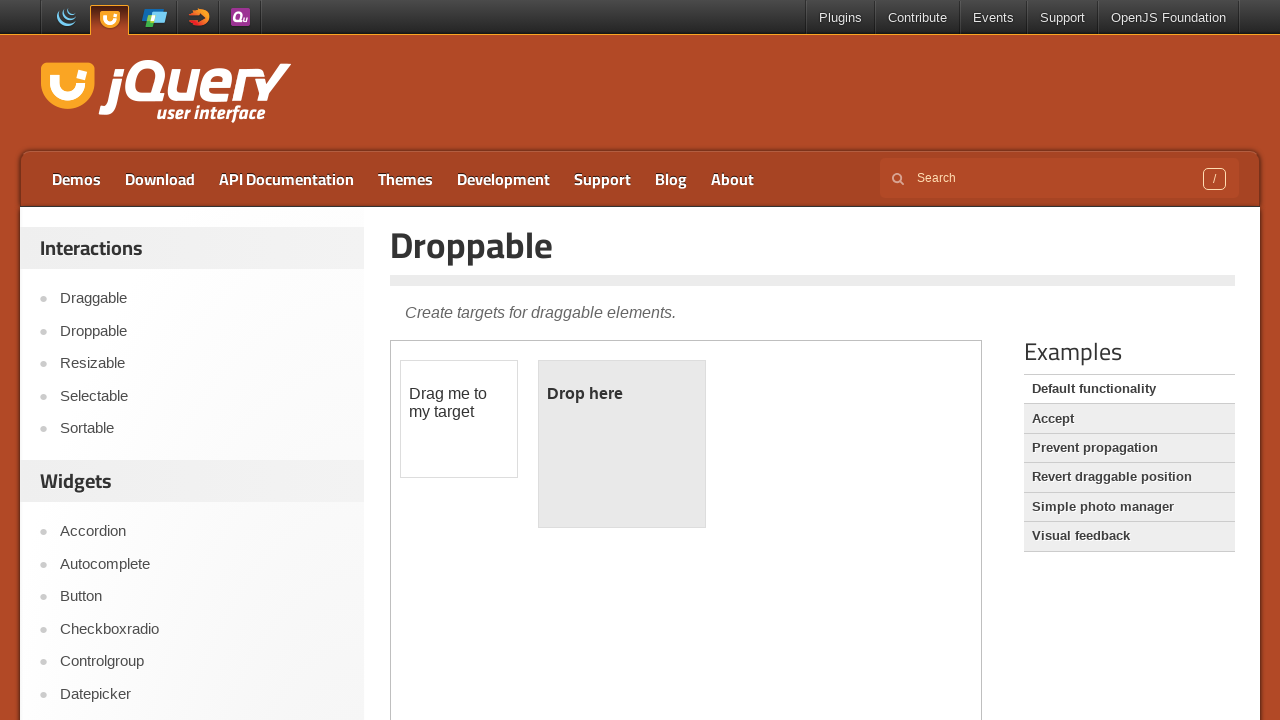

Navigated to jQuery UI droppable demo page
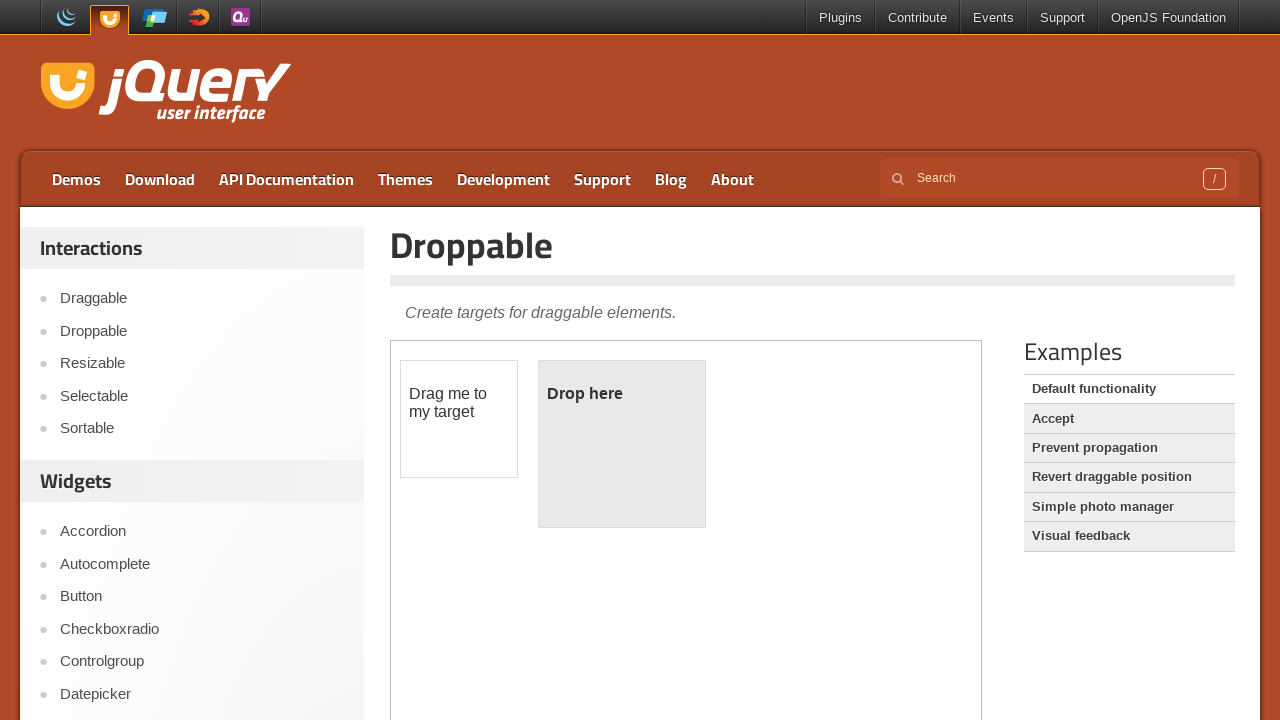

Located and switched to the iframe containing drag and drop elements
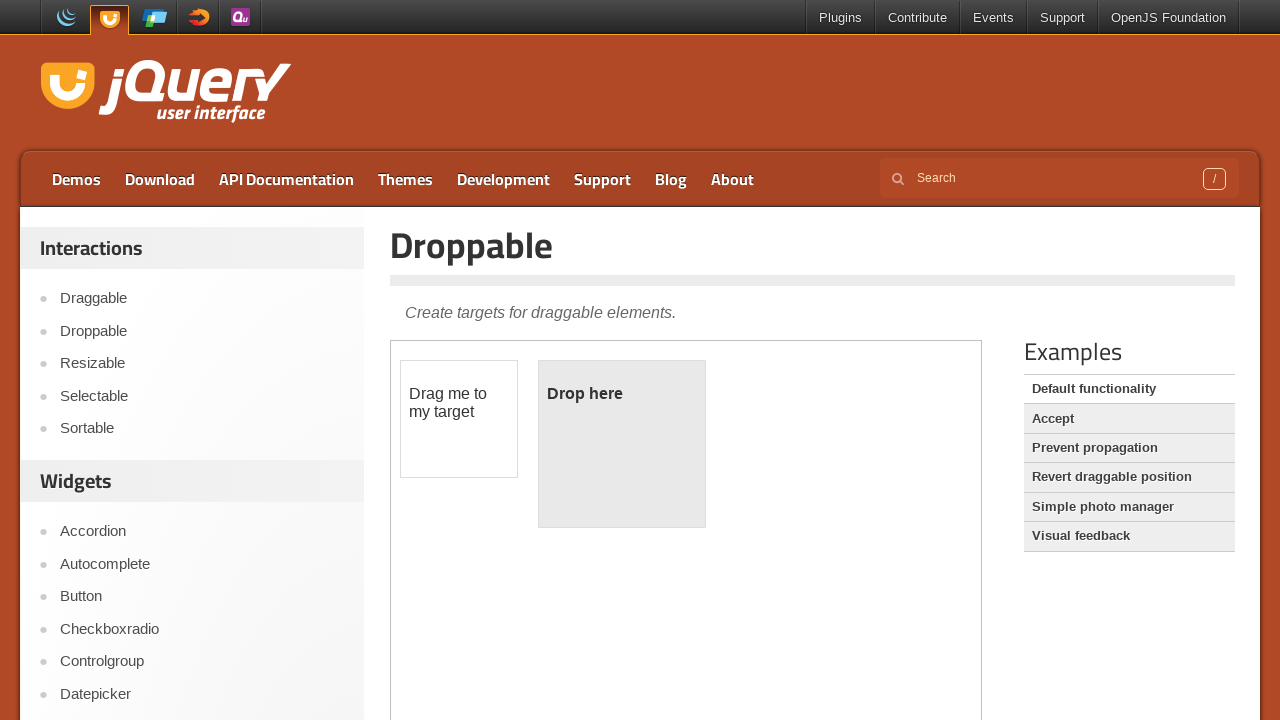

Located the draggable source element
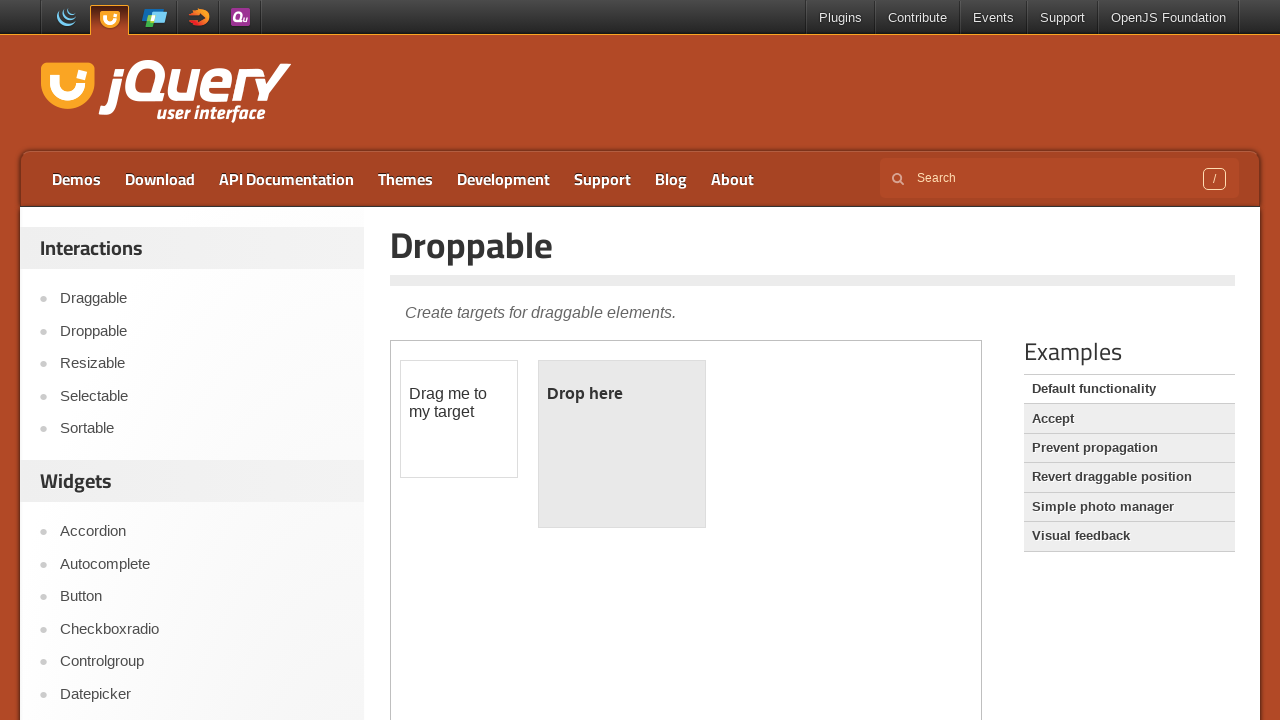

Located the droppable target element
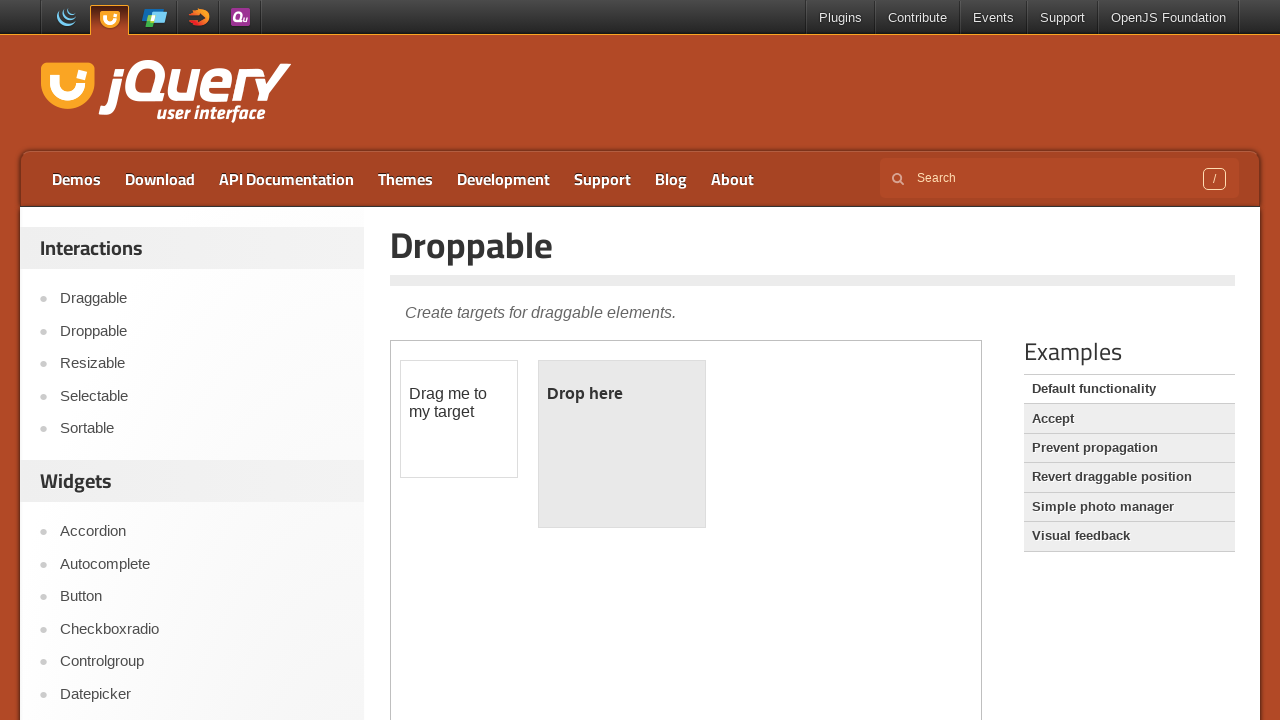

Dragged source element and dropped it onto target element at (622, 444)
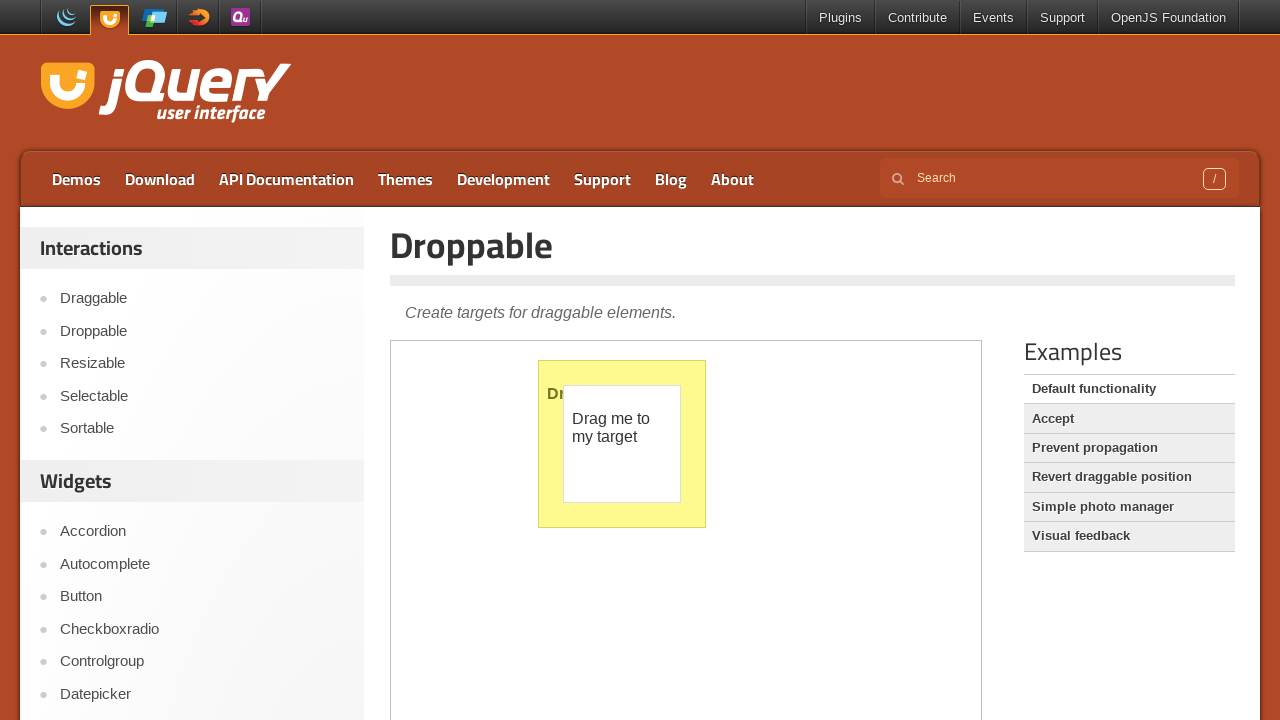

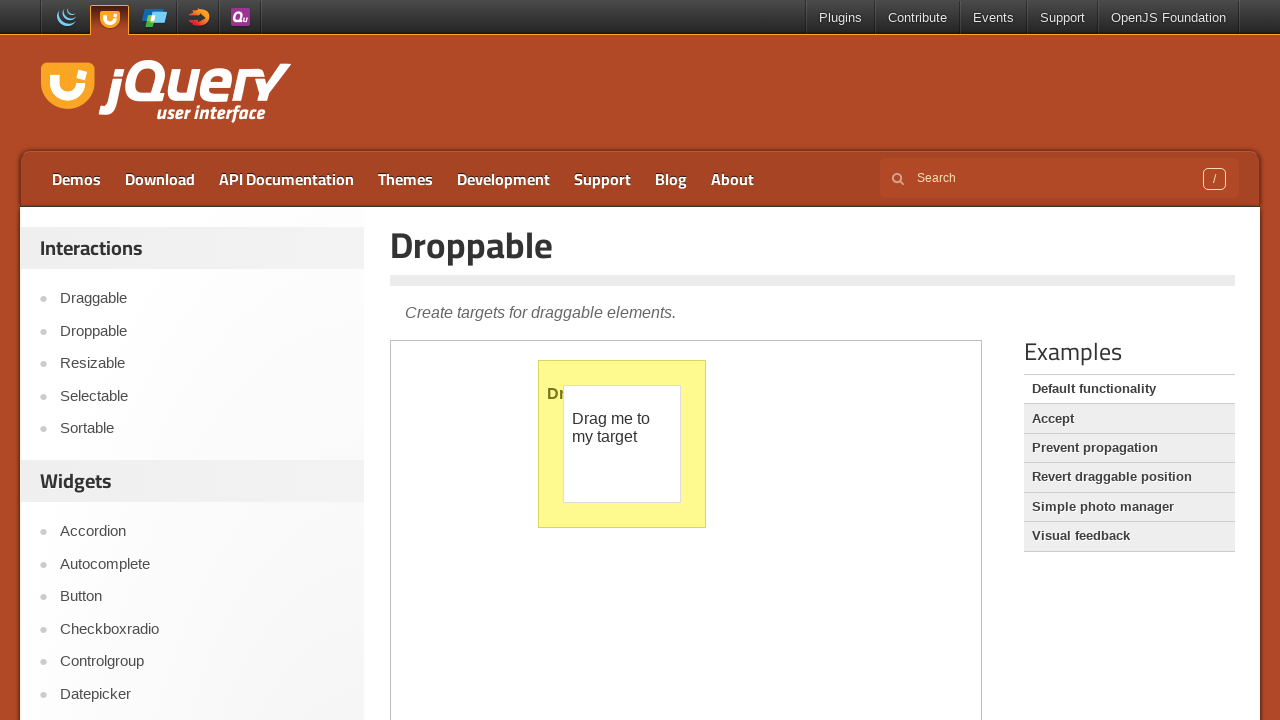